Verifies that the 'Laptops' category link is visible in the sidebar

Starting URL: https://www.demoblaze.com/index.html

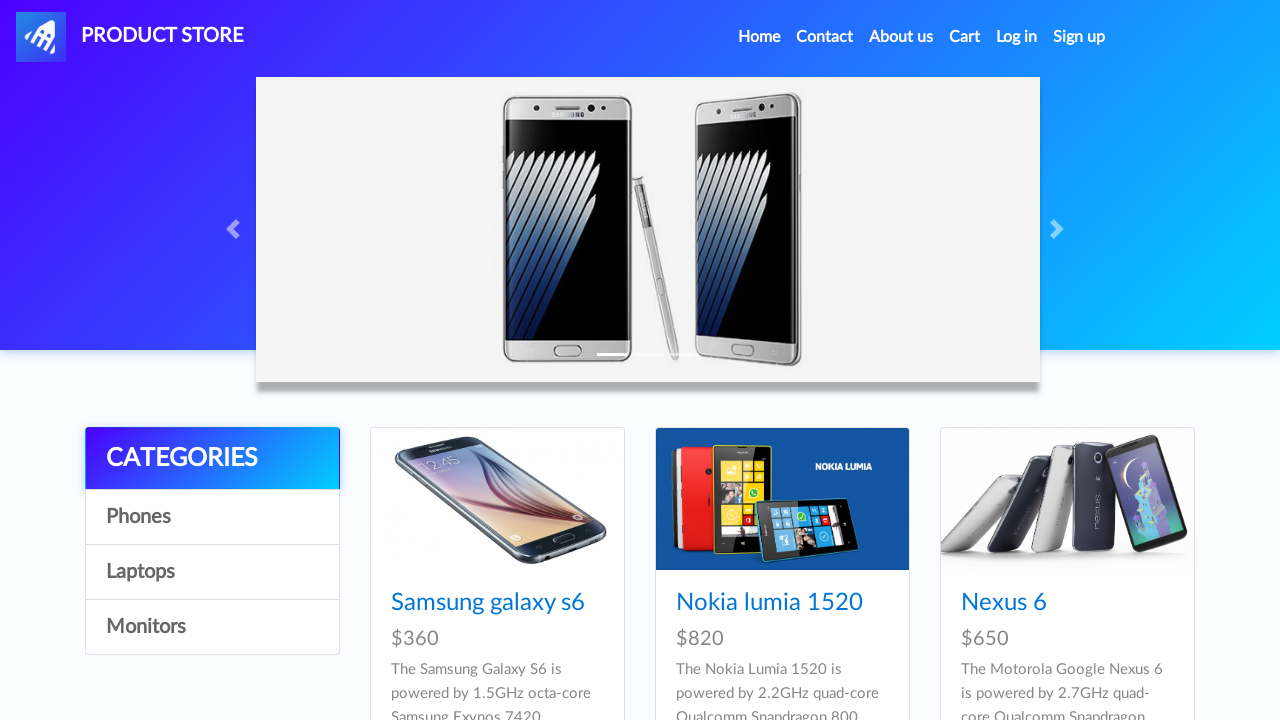

Located 'Laptops' category link in the sidebar
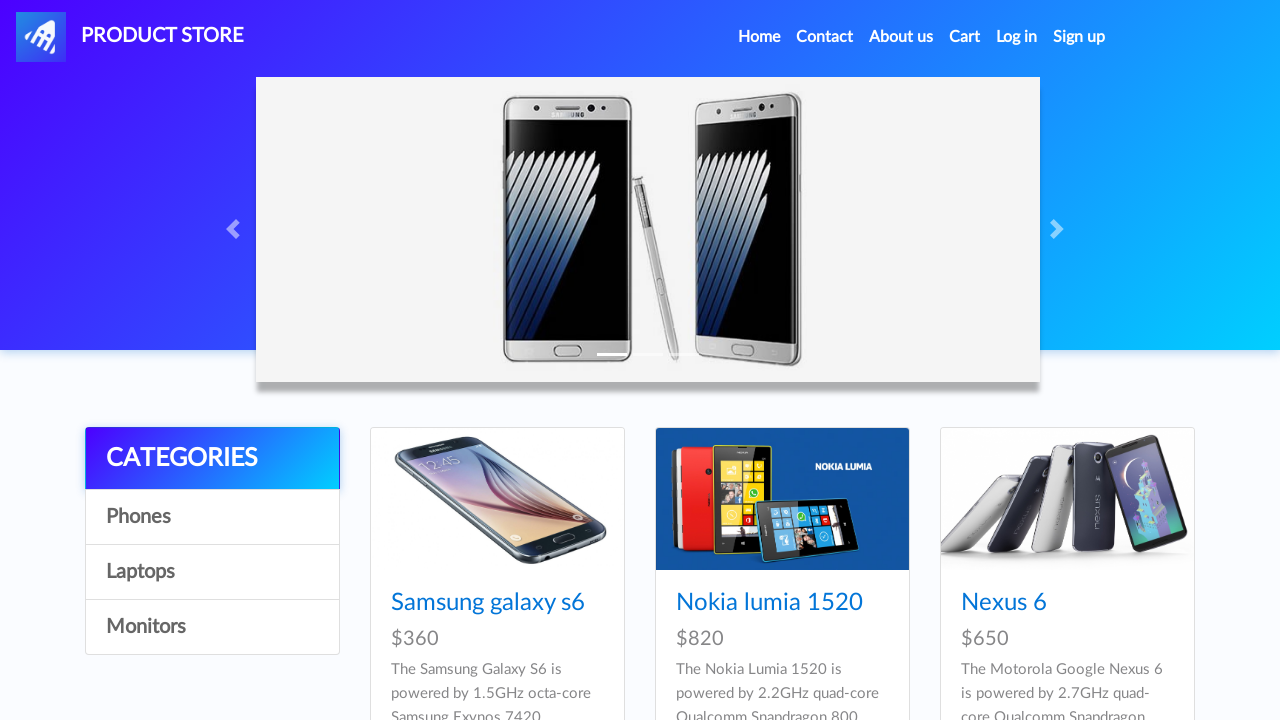

Verified that 'Laptops' category link is visible
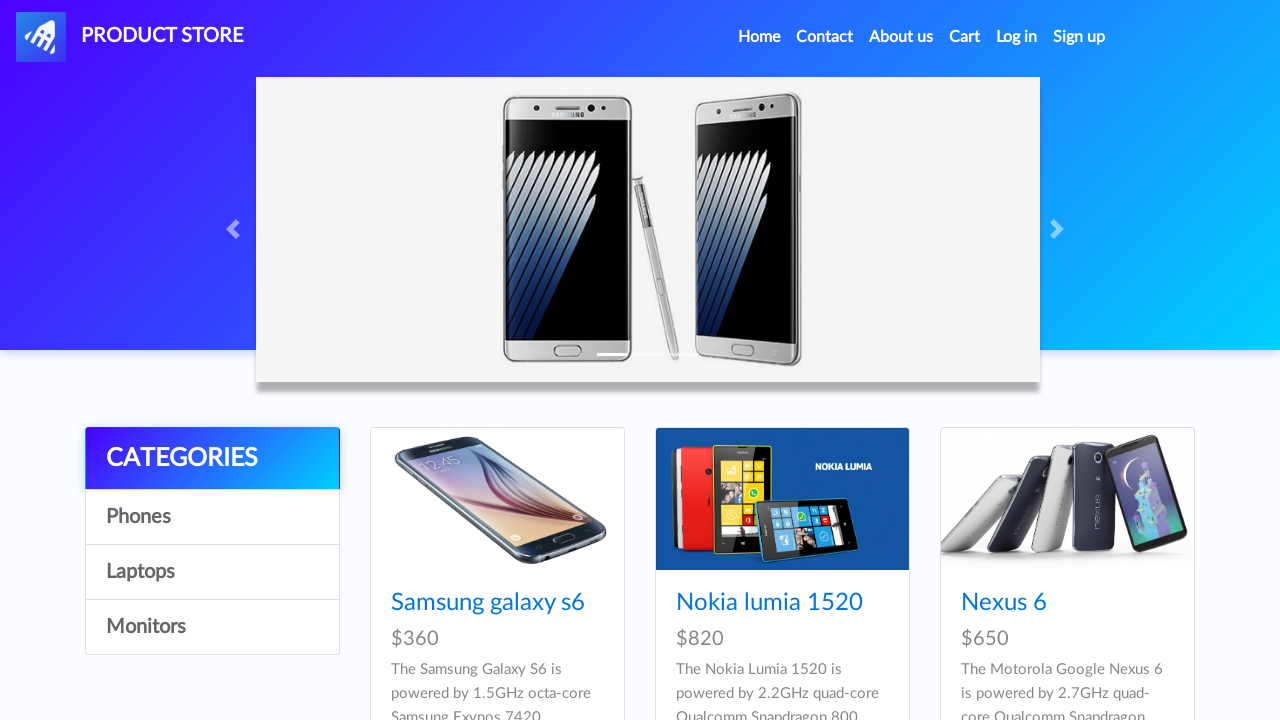

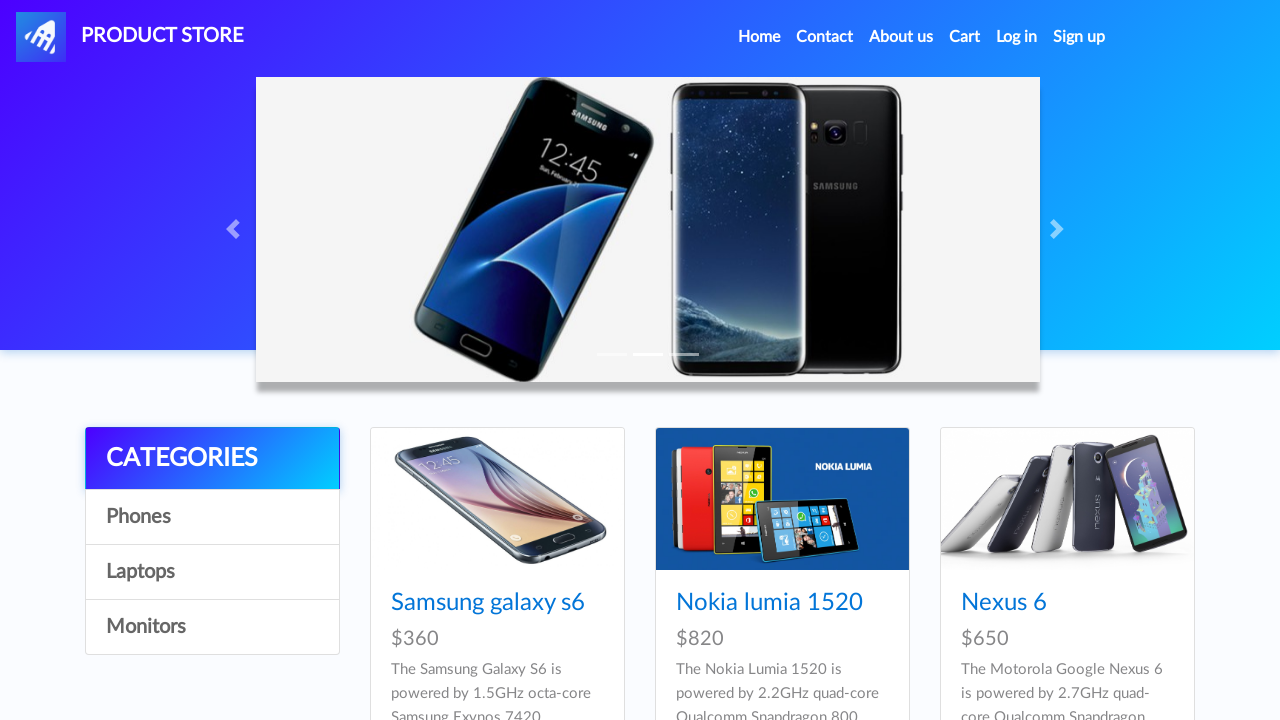